Tests that edits are saved when the input loses focus (blur event)

Starting URL: https://demo.playwright.dev/todomvc

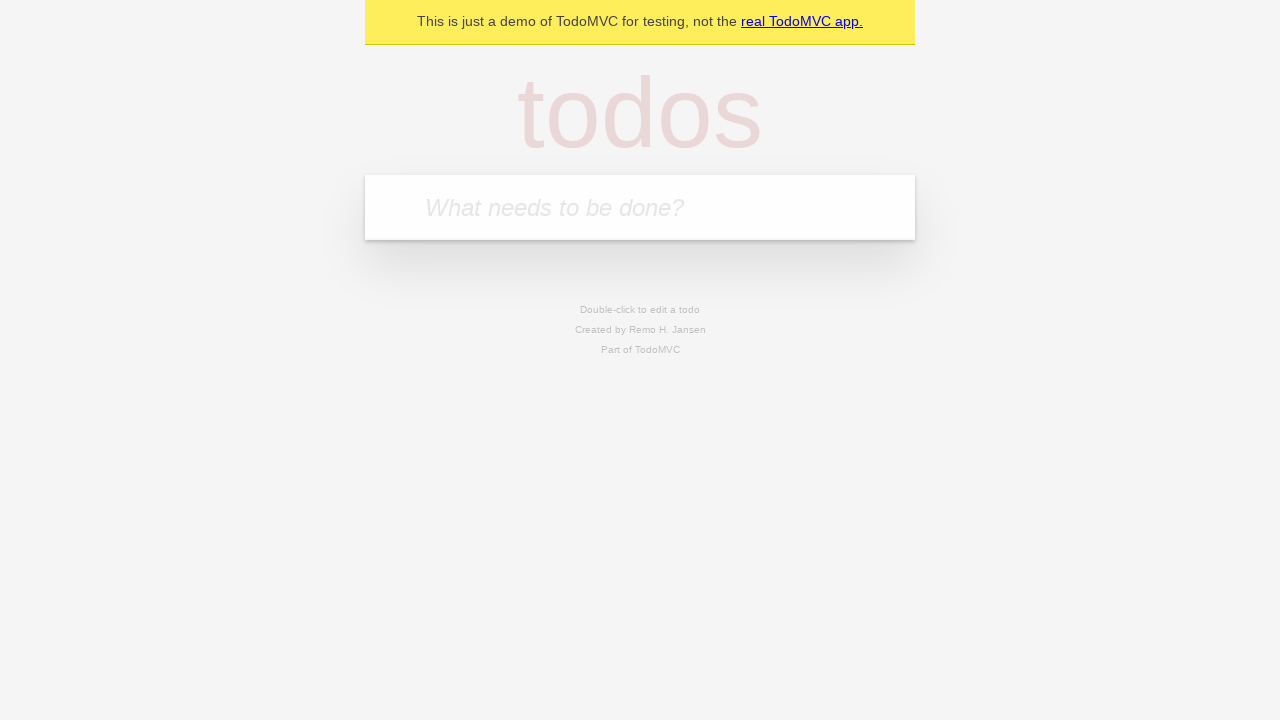

Filled first todo input with 'buy some cheese' on internal:attr=[placeholder="What needs to be done?"i]
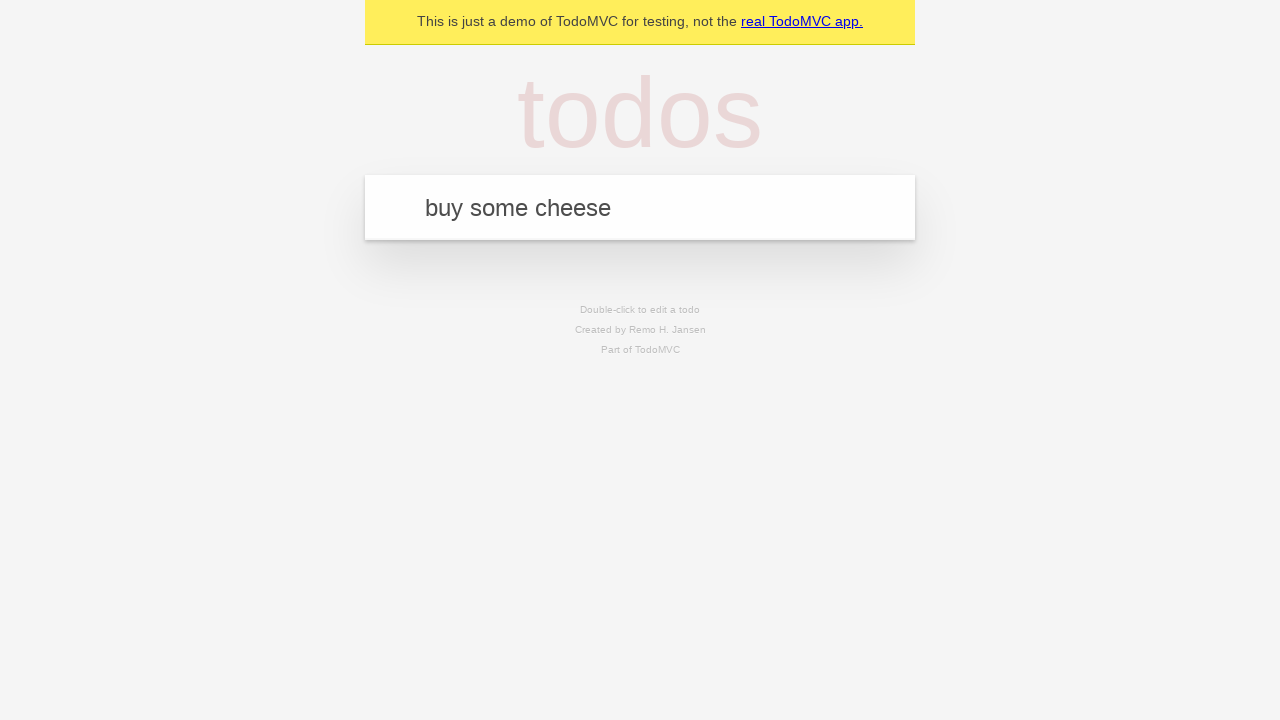

Pressed Enter to create first todo on internal:attr=[placeholder="What needs to be done?"i]
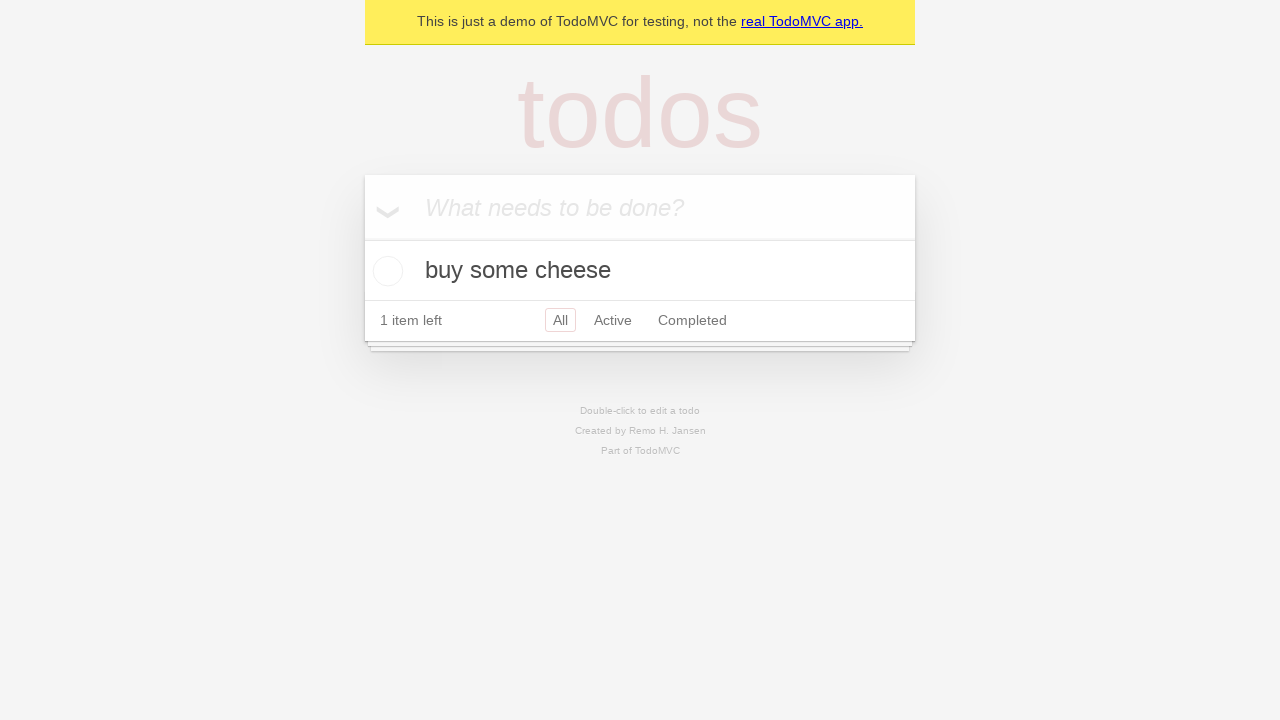

Filled second todo input with 'feed the cat' on internal:attr=[placeholder="What needs to be done?"i]
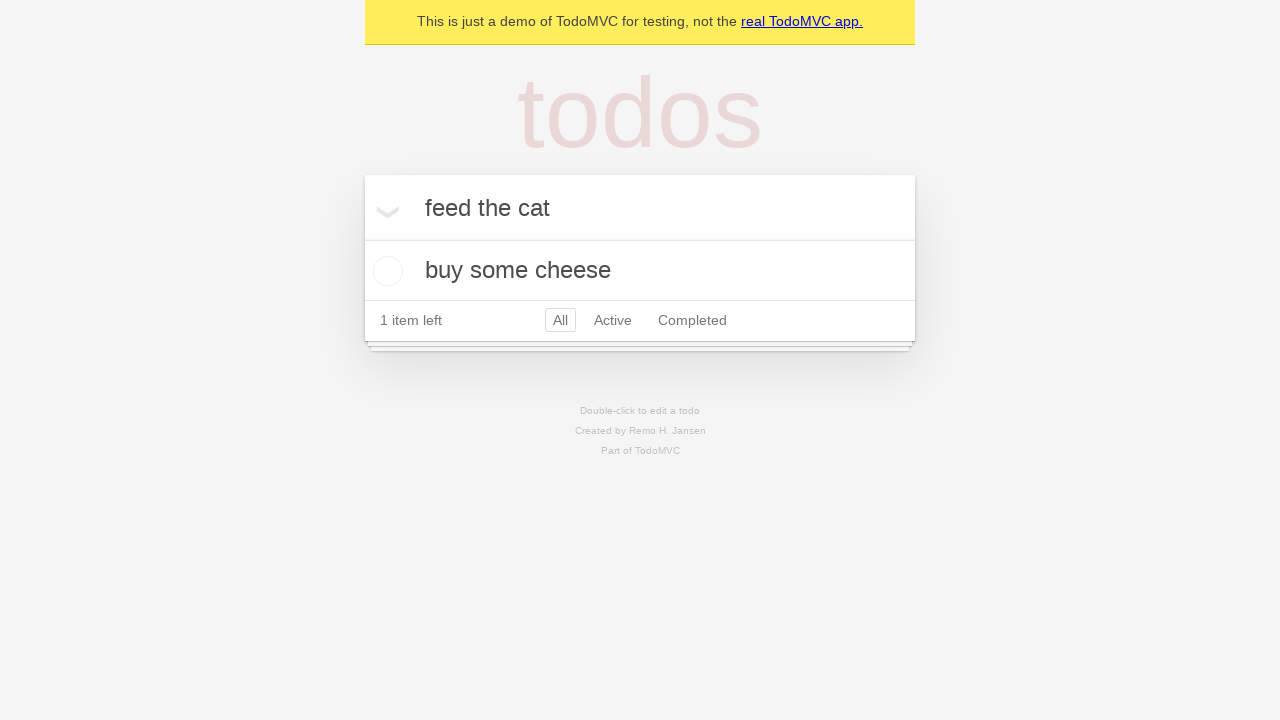

Pressed Enter to create second todo on internal:attr=[placeholder="What needs to be done?"i]
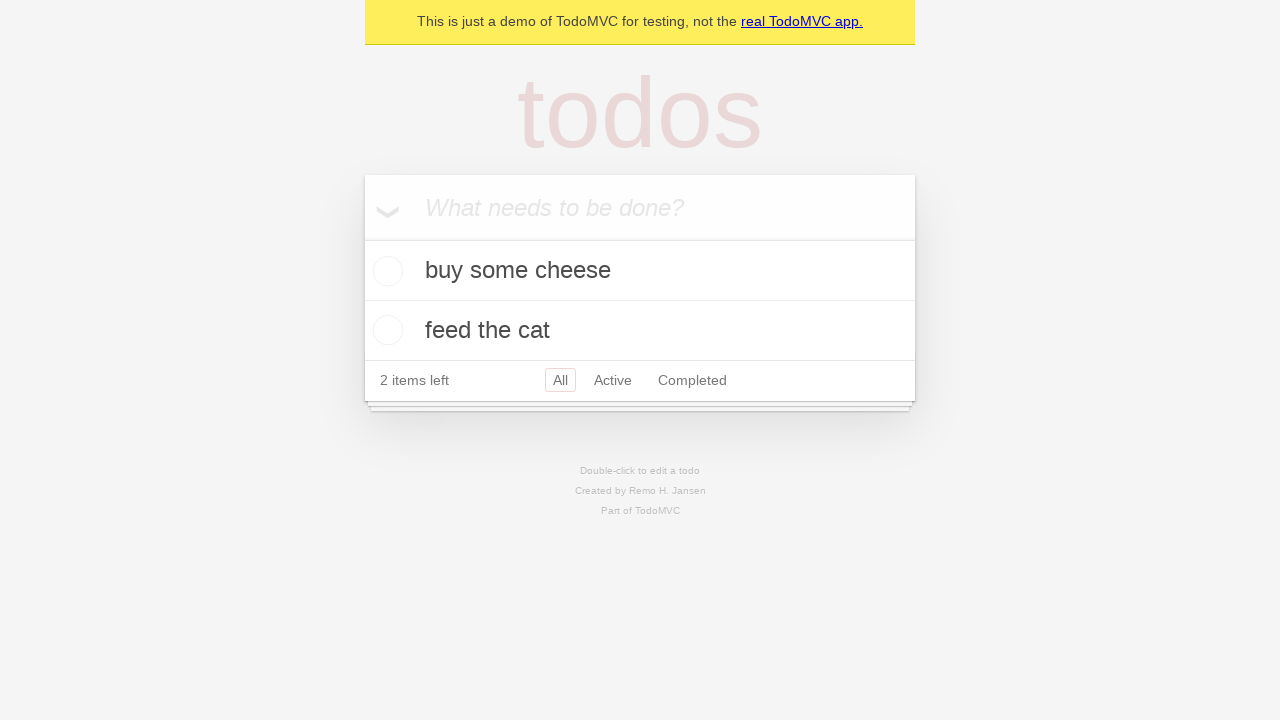

Filled third todo input with 'book a doctors appointment' on internal:attr=[placeholder="What needs to be done?"i]
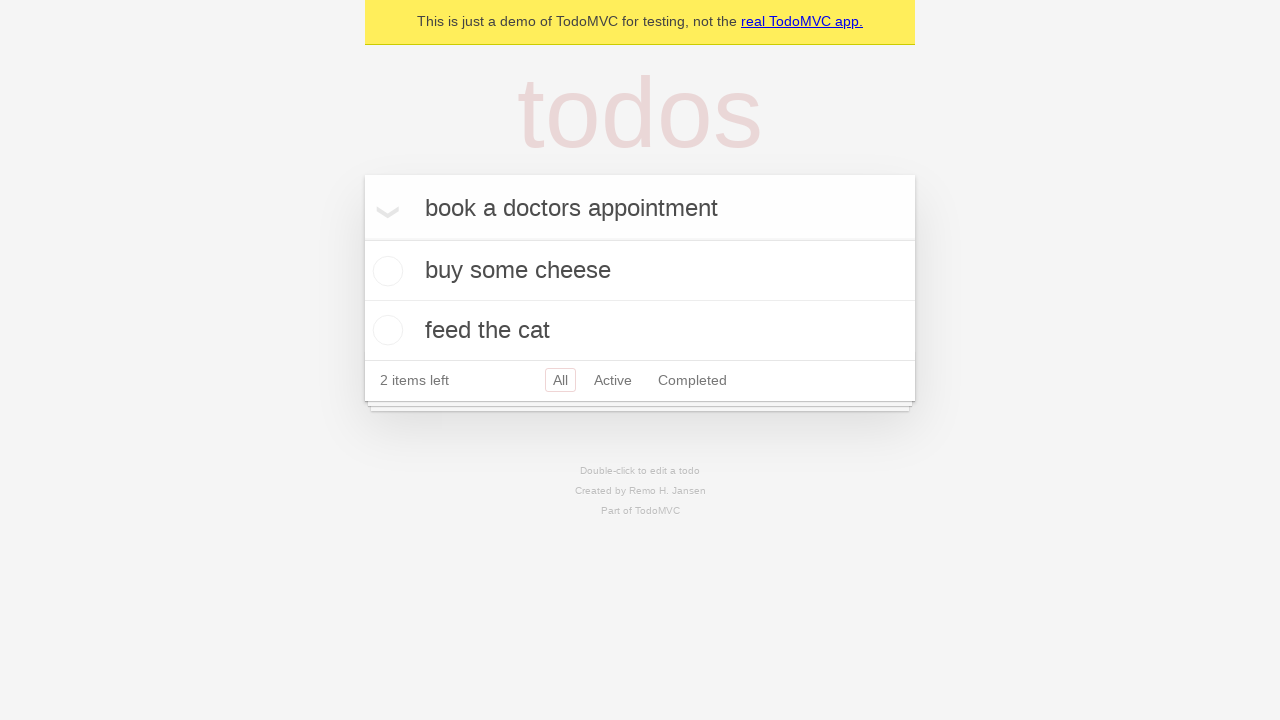

Pressed Enter to create third todo on internal:attr=[placeholder="What needs to be done?"i]
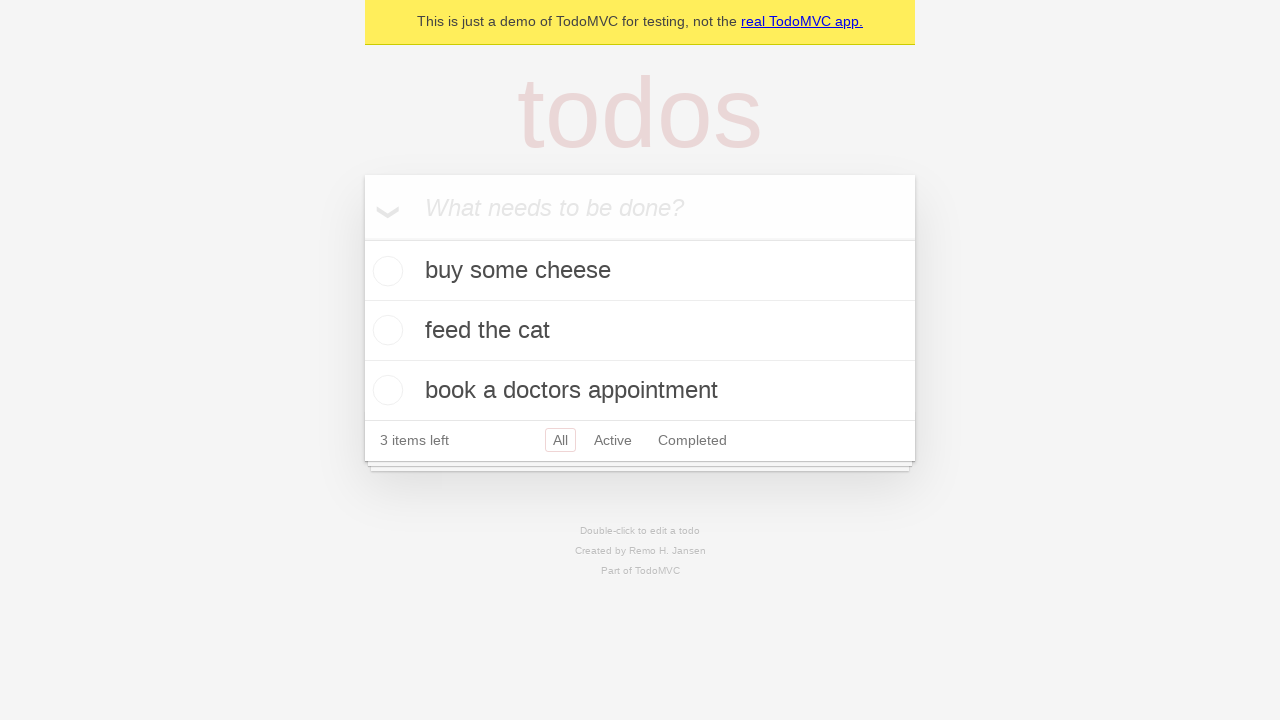

Double-clicked second todo to enter edit mode at (640, 331) on internal:testid=[data-testid="todo-item"s] >> nth=1
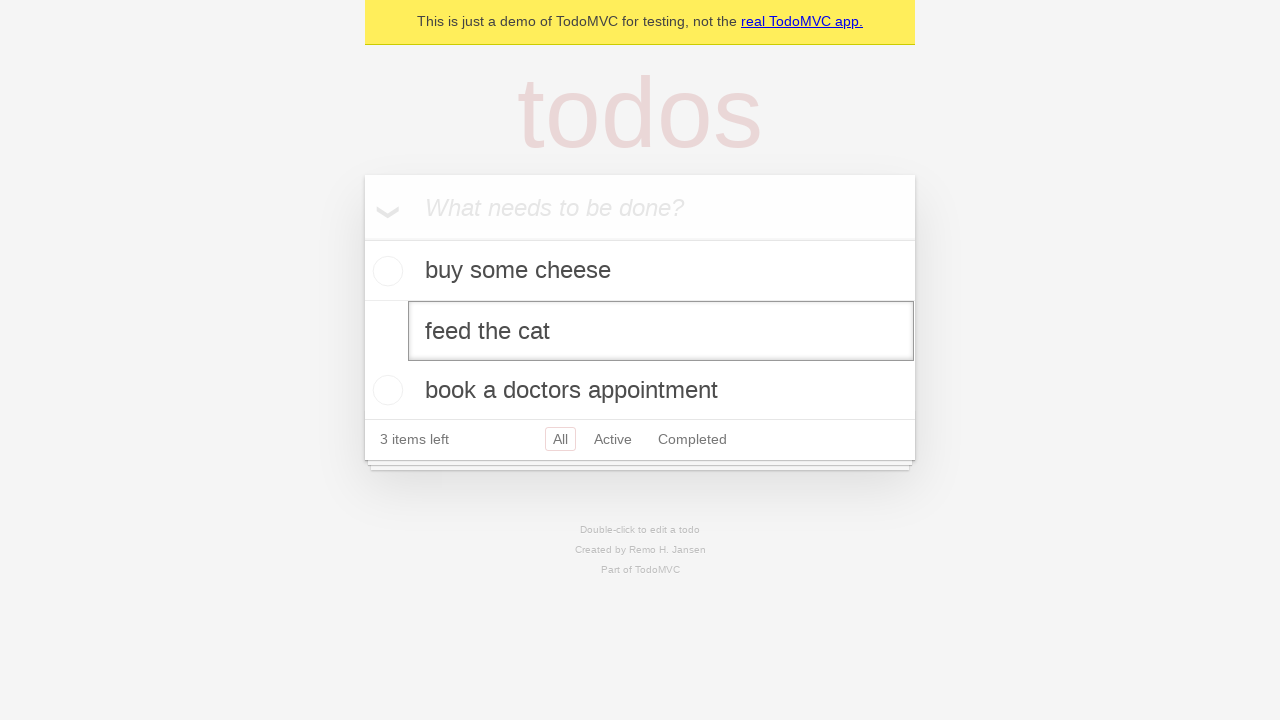

Filled edit textbox with 'buy some sausages' on internal:testid=[data-testid="todo-item"s] >> nth=1 >> internal:role=textbox[nam
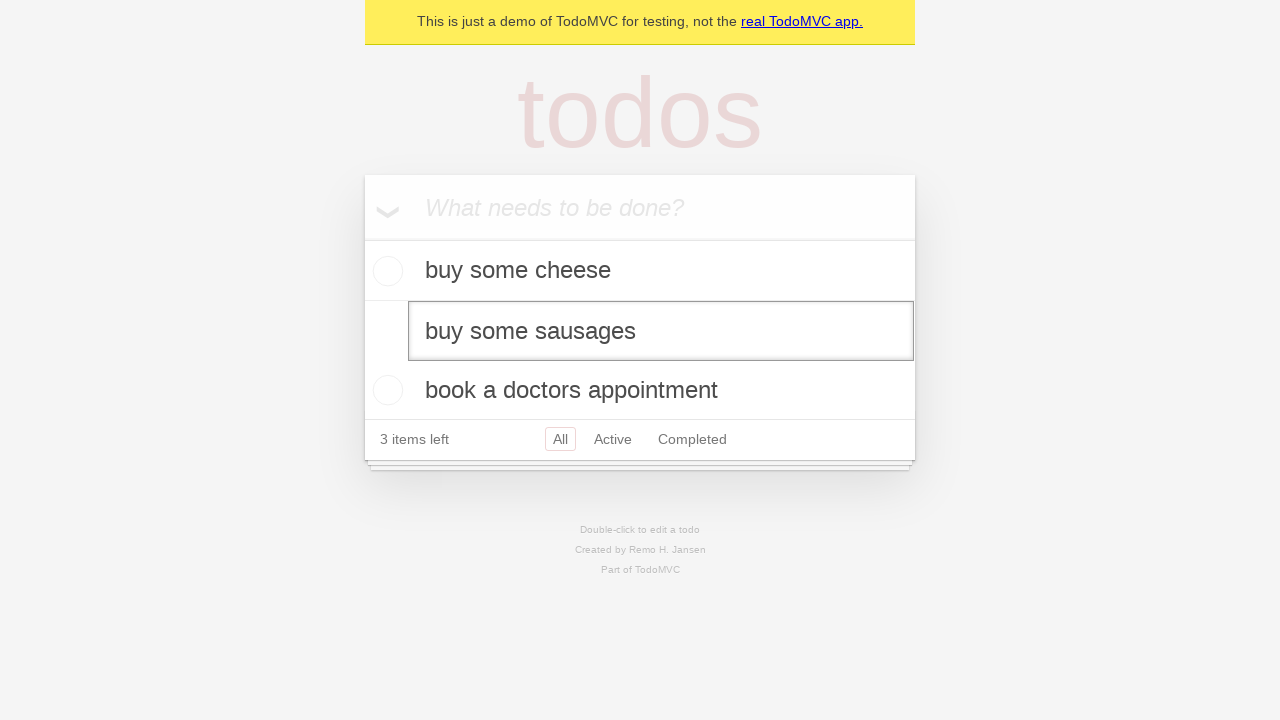

Dispatched blur event to save edit
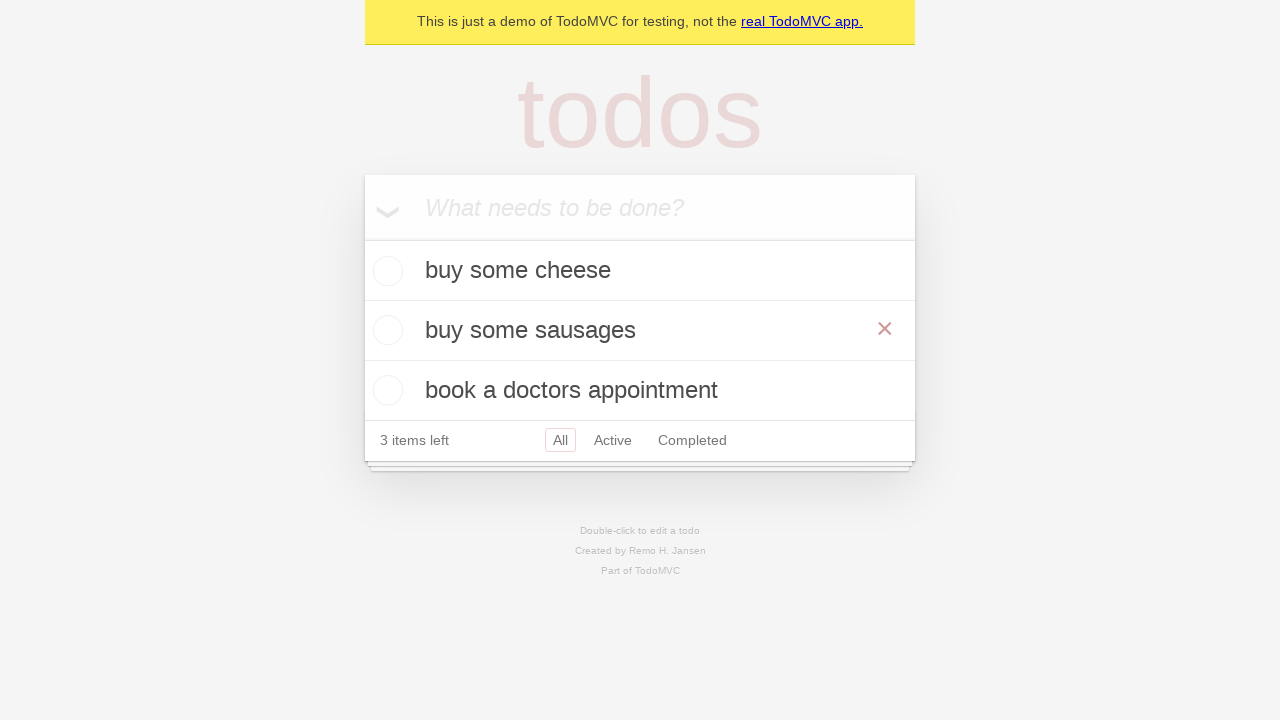

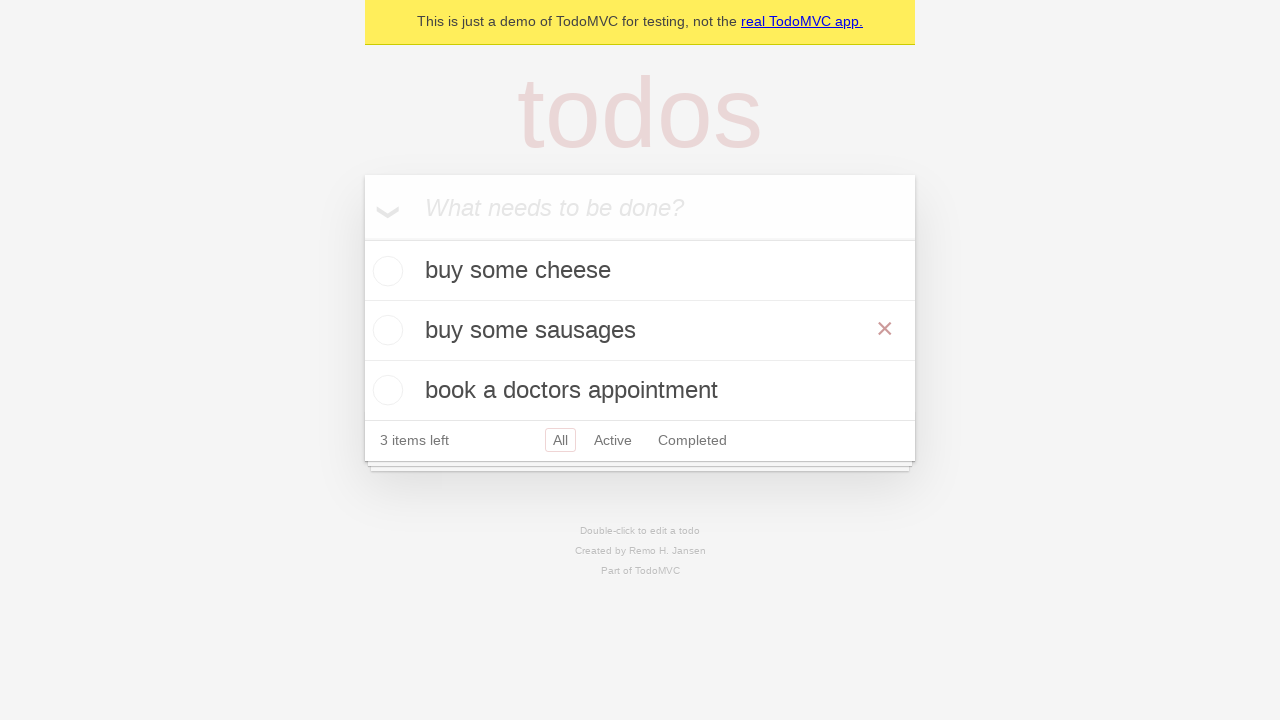